Tests window handling functionality by navigating to a multiple windows demo page, opening a new window via a link, switching between windows, and verifying content in both windows

Starting URL: https://the-internet.herokuapp.com/

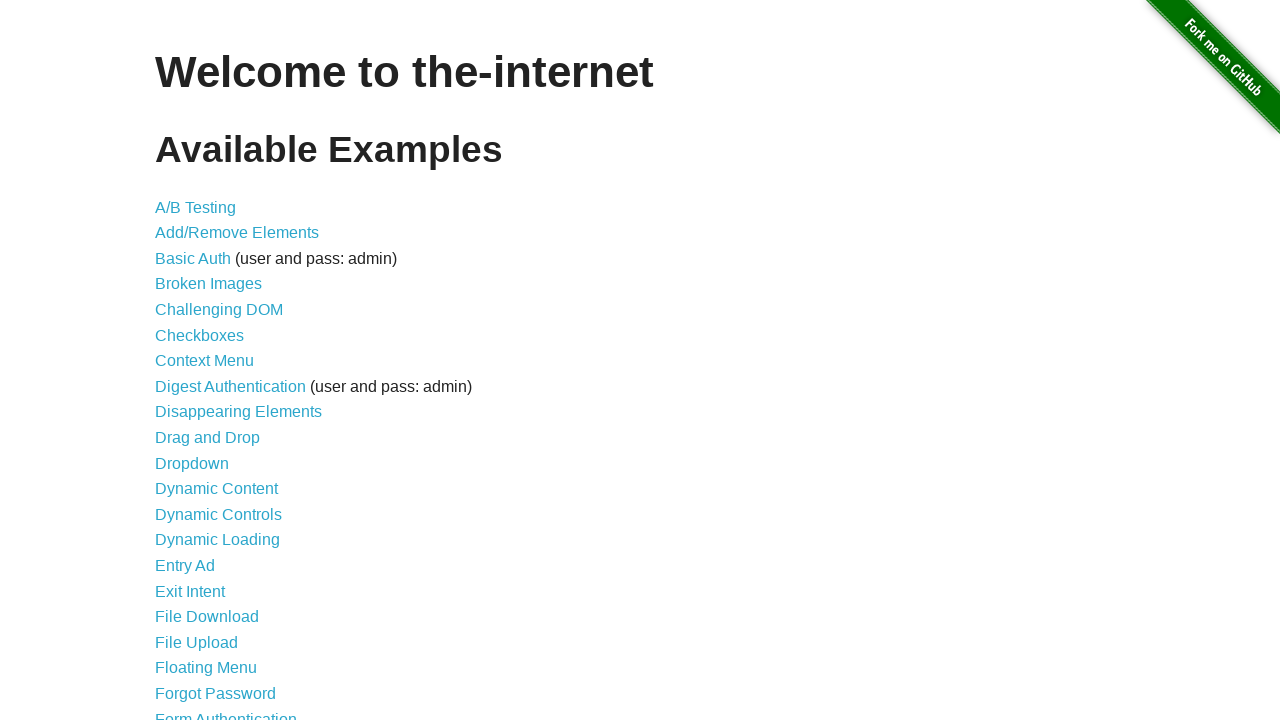

Clicked on Multiple Windows link at (218, 369) on text=Multiple Windows
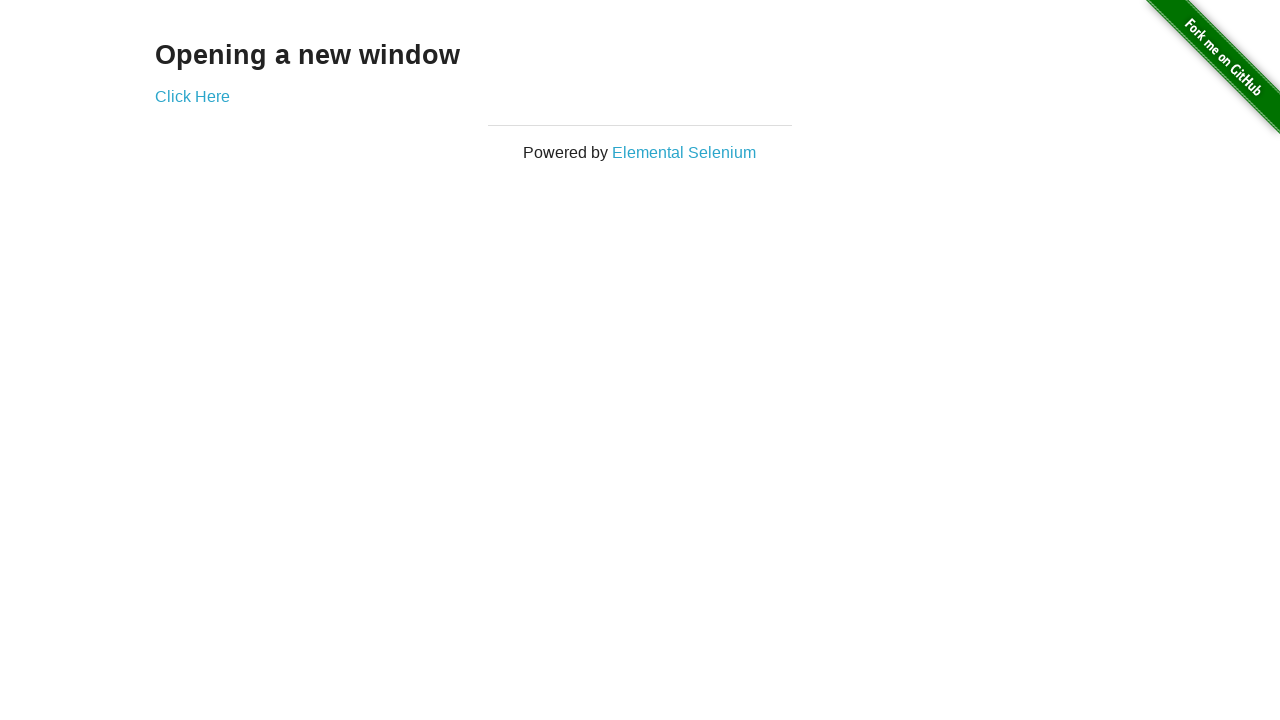

Clicked 'Click Here' link and new window opened at (192, 96) on text=Click Here
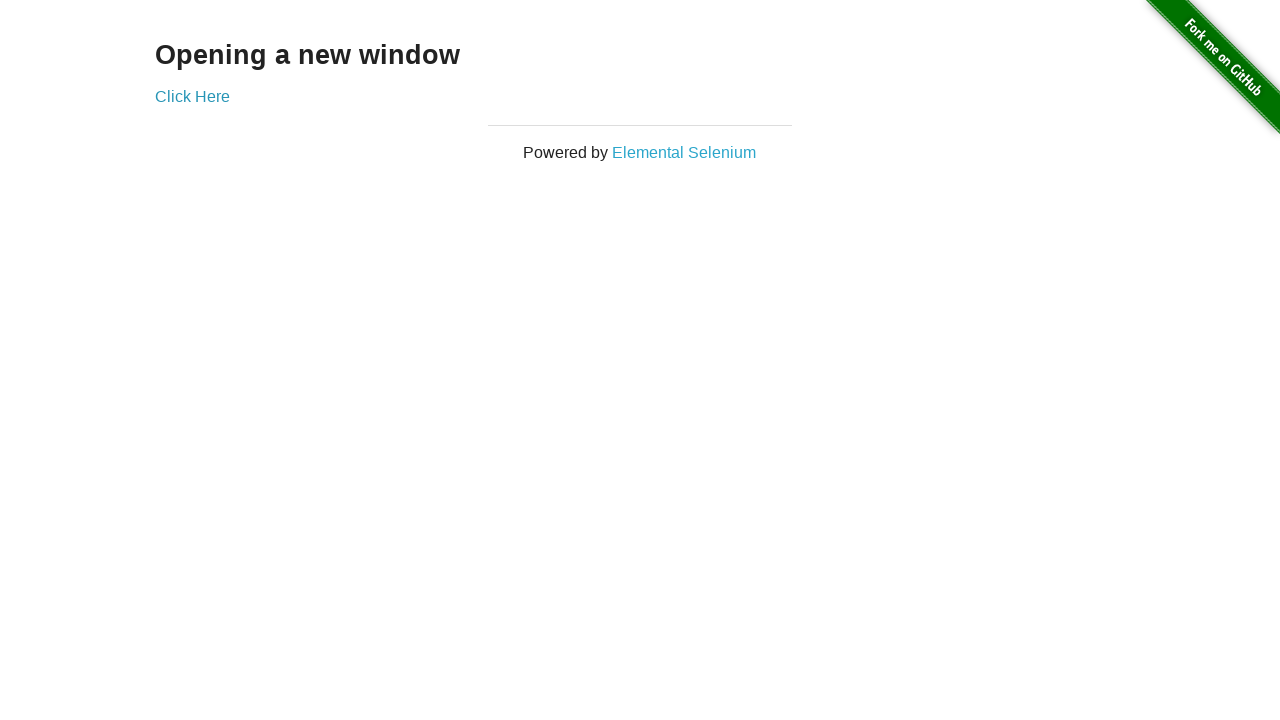

Retrieved new window/tab reference
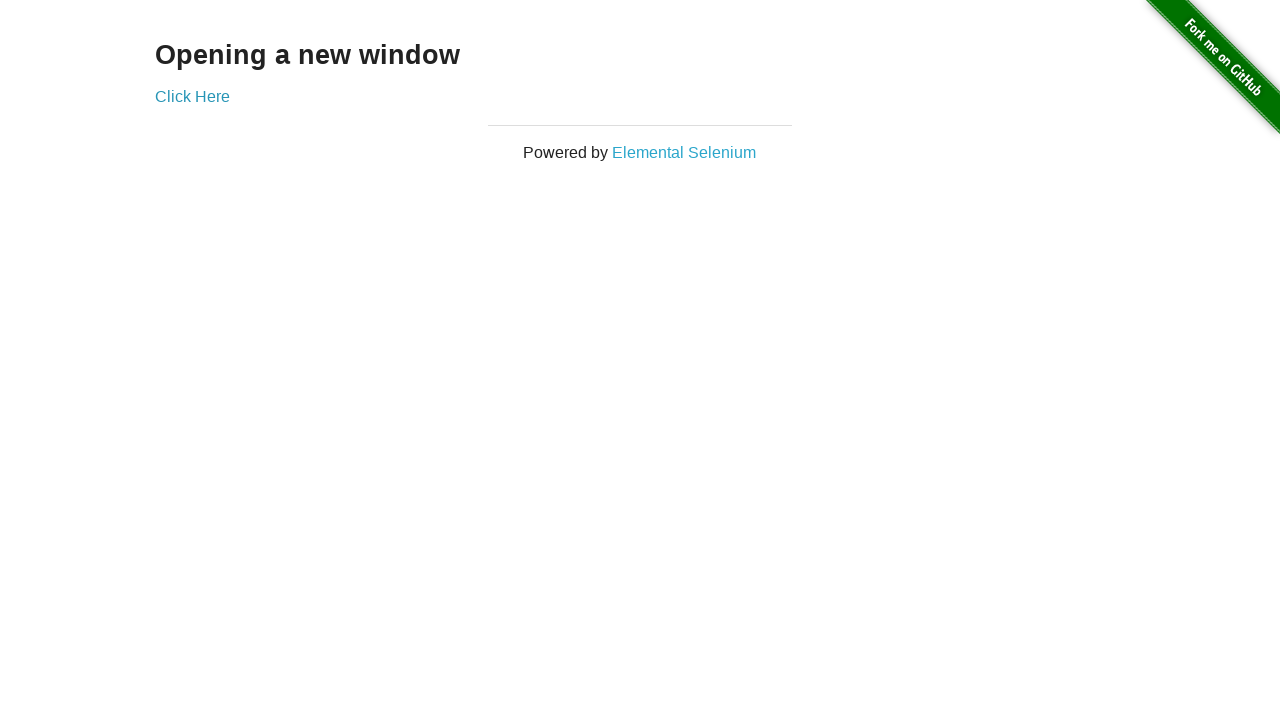

New window loaded and example heading selector found
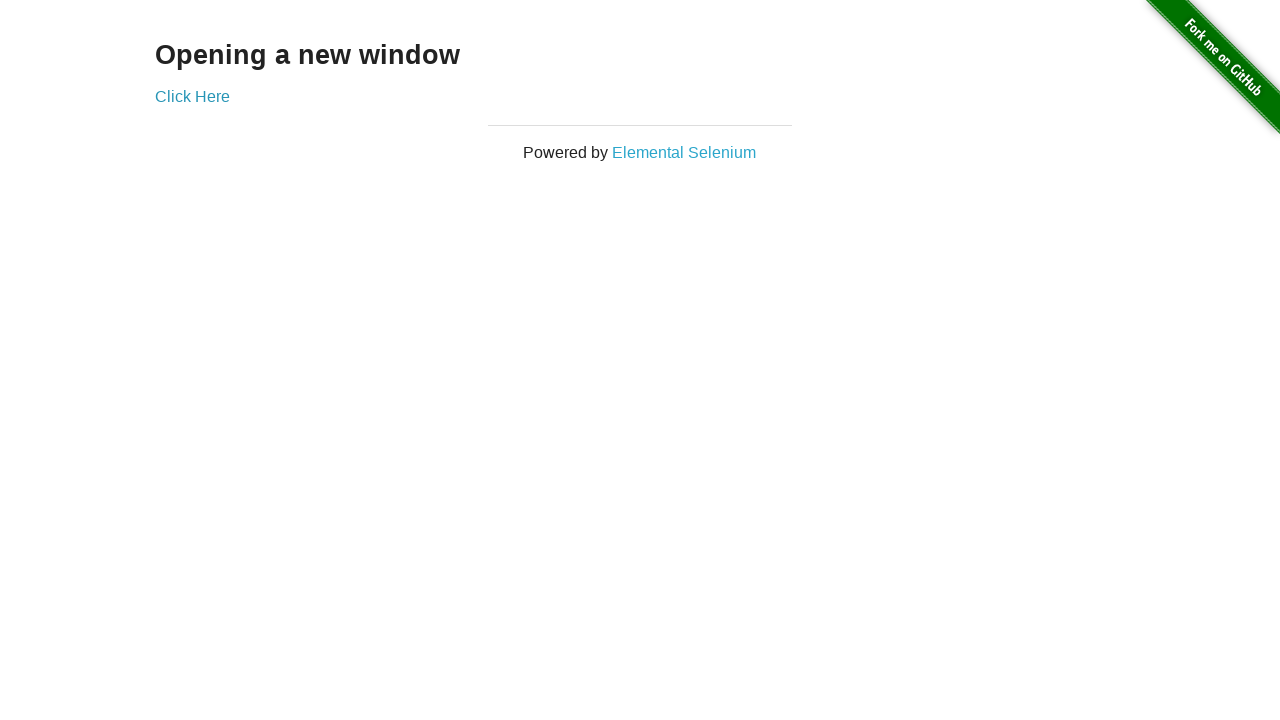

Retrieved new window text: New Window
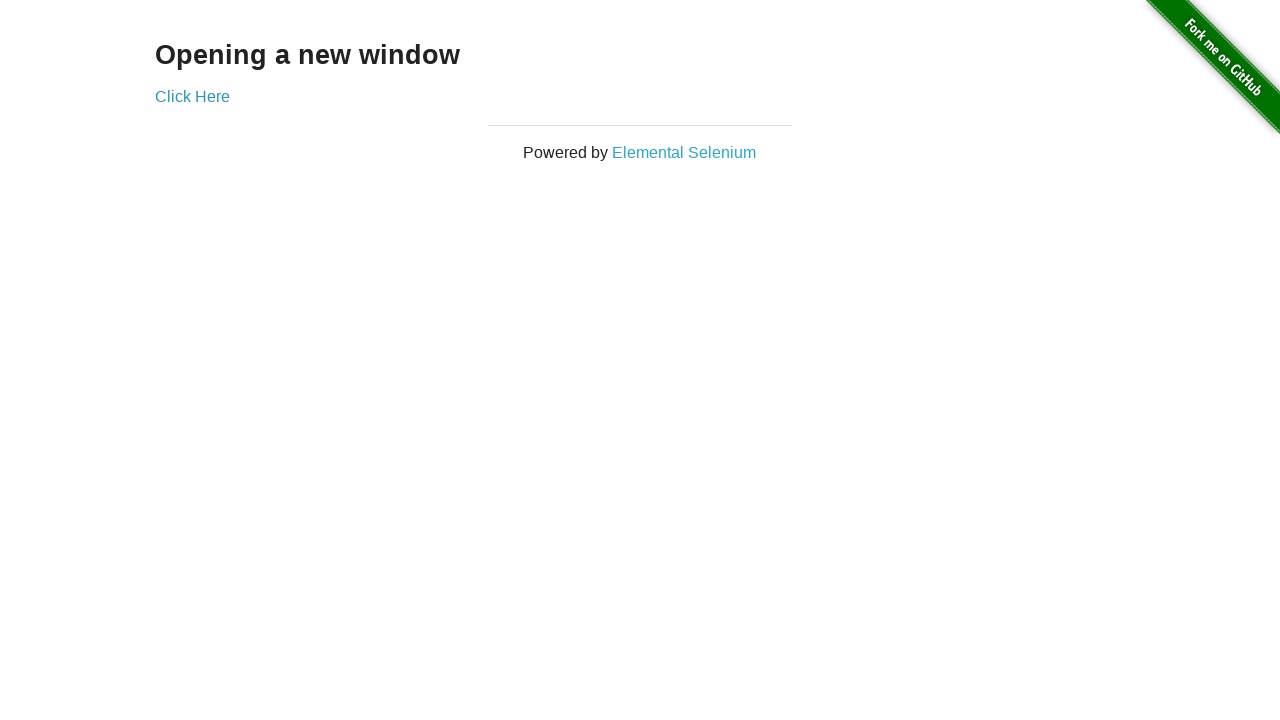

Retrieved parent window text: Opening a new window
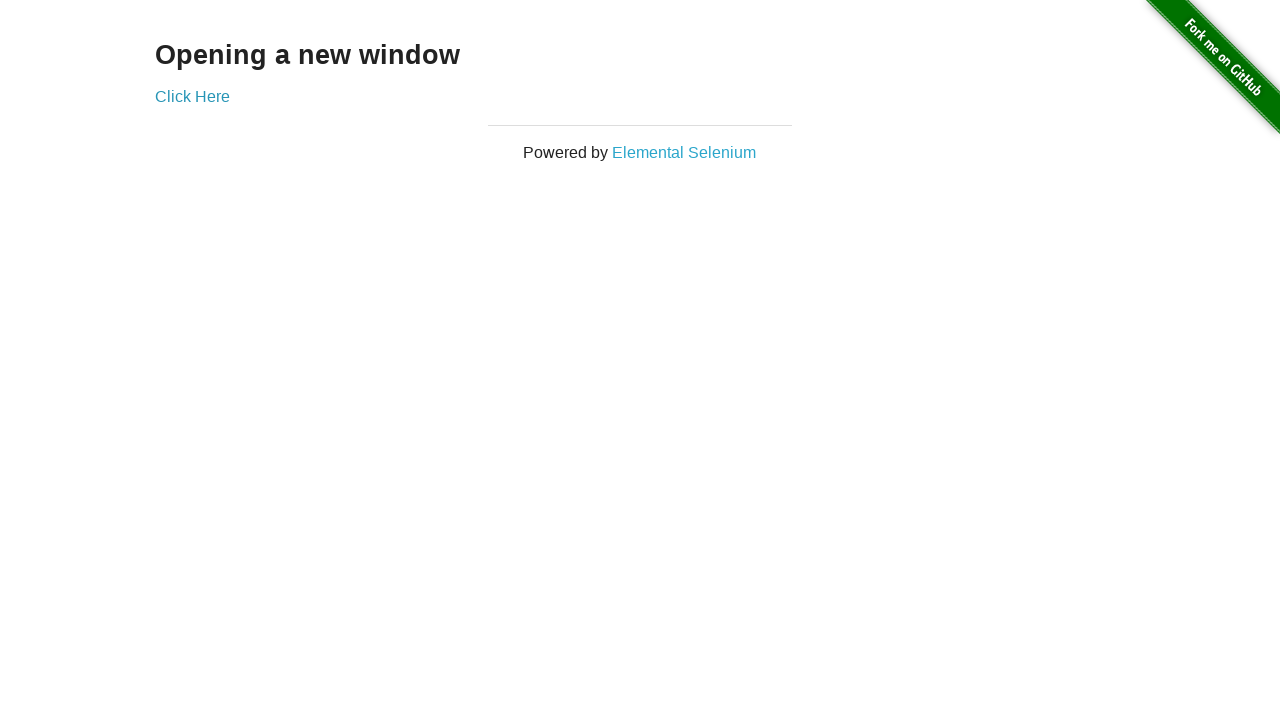

Closed the new window
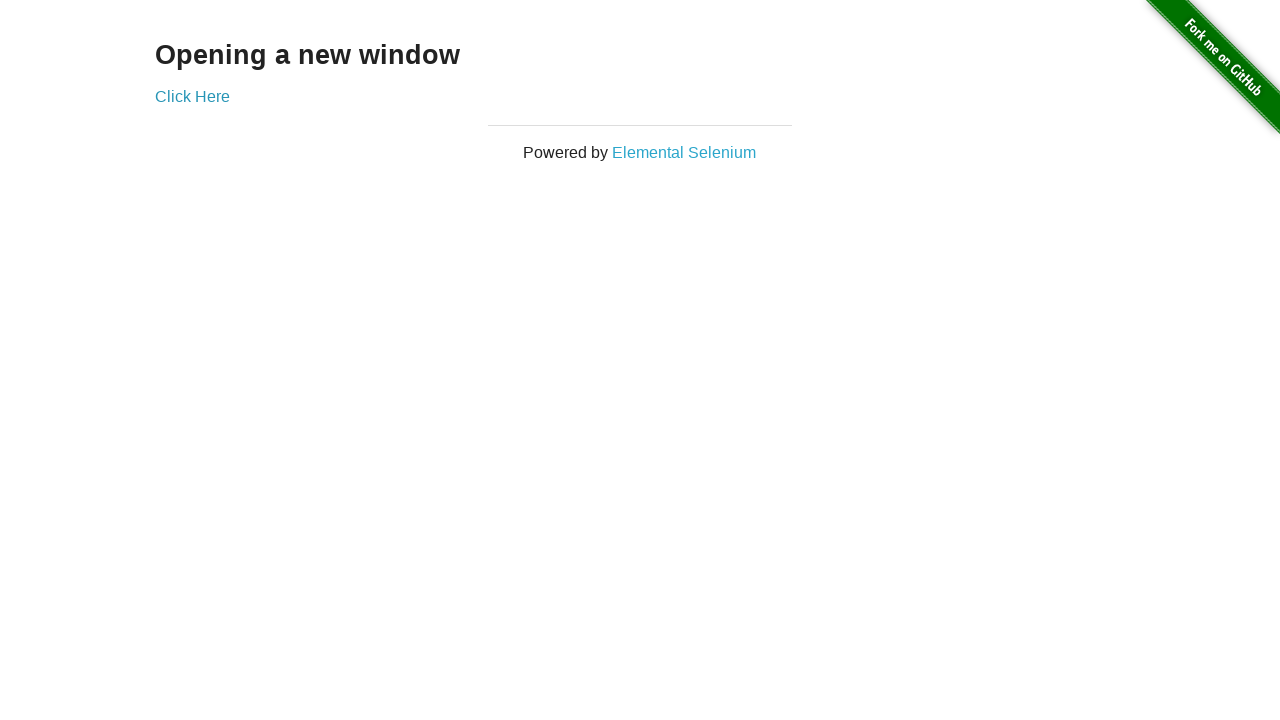

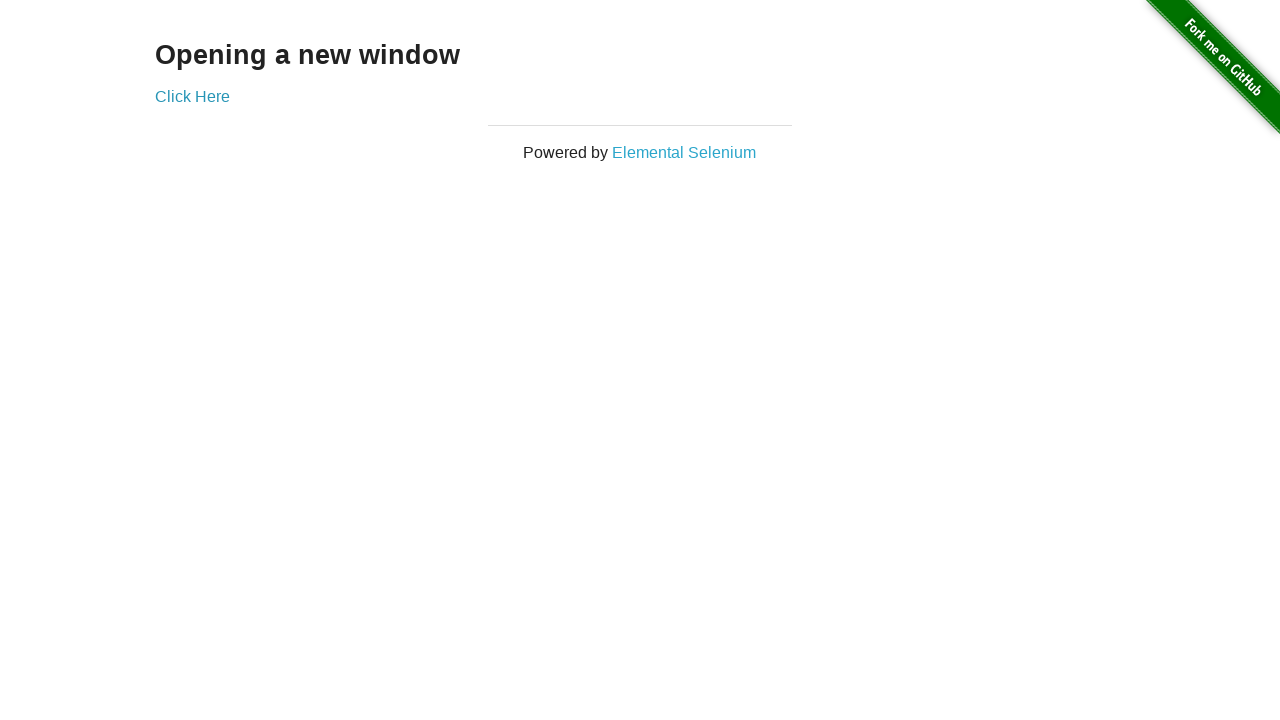